Tests JavaScript prompt alert handling by clicking the JS Prompt button, entering text into the alert, and accepting it

Starting URL: https://the-internet.herokuapp.com/javascript_alerts

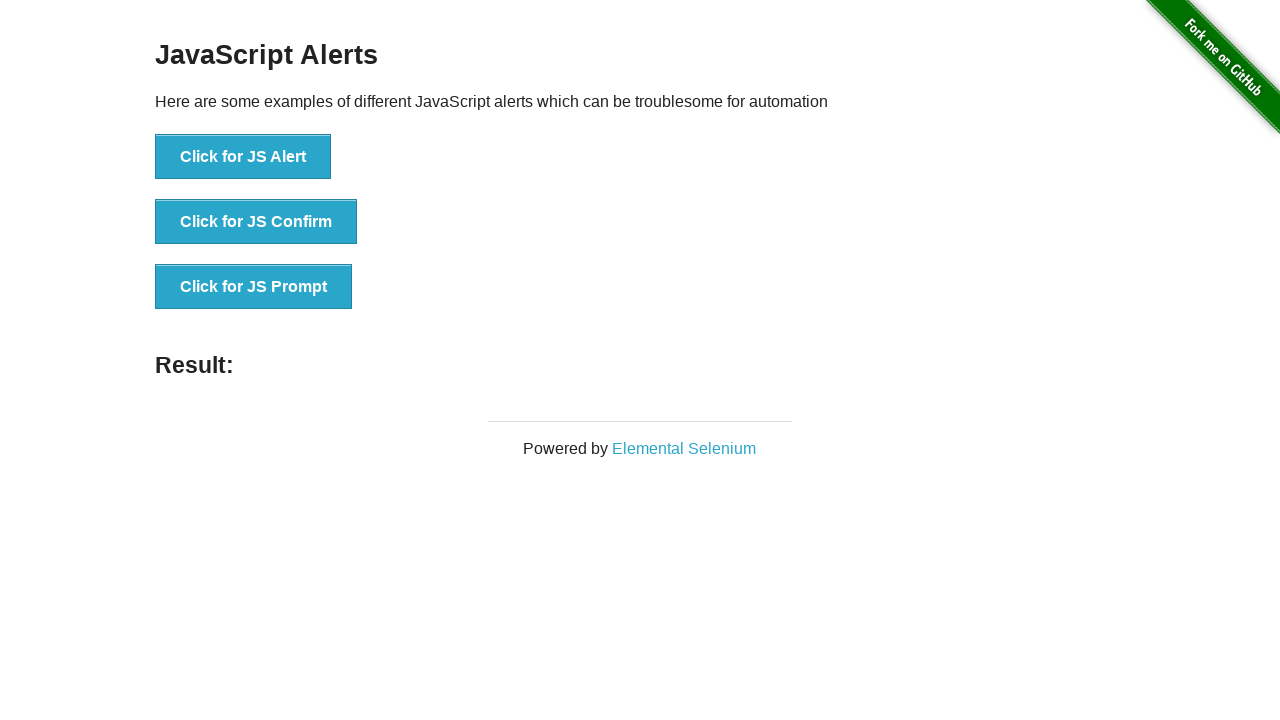

Set up dialog handler to accept prompt with text 'TestMessage123'
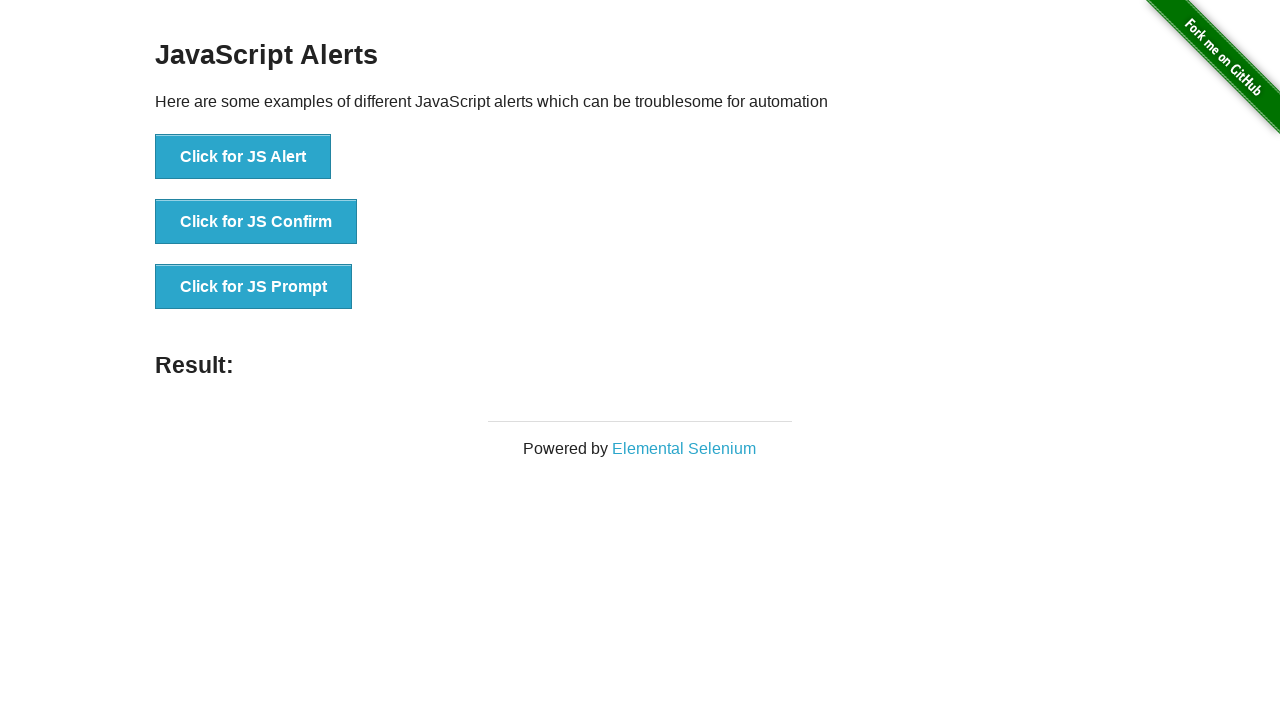

Clicked JS Prompt button to trigger the alert at (254, 287) on xpath=//button[@onclick='jsPrompt()']
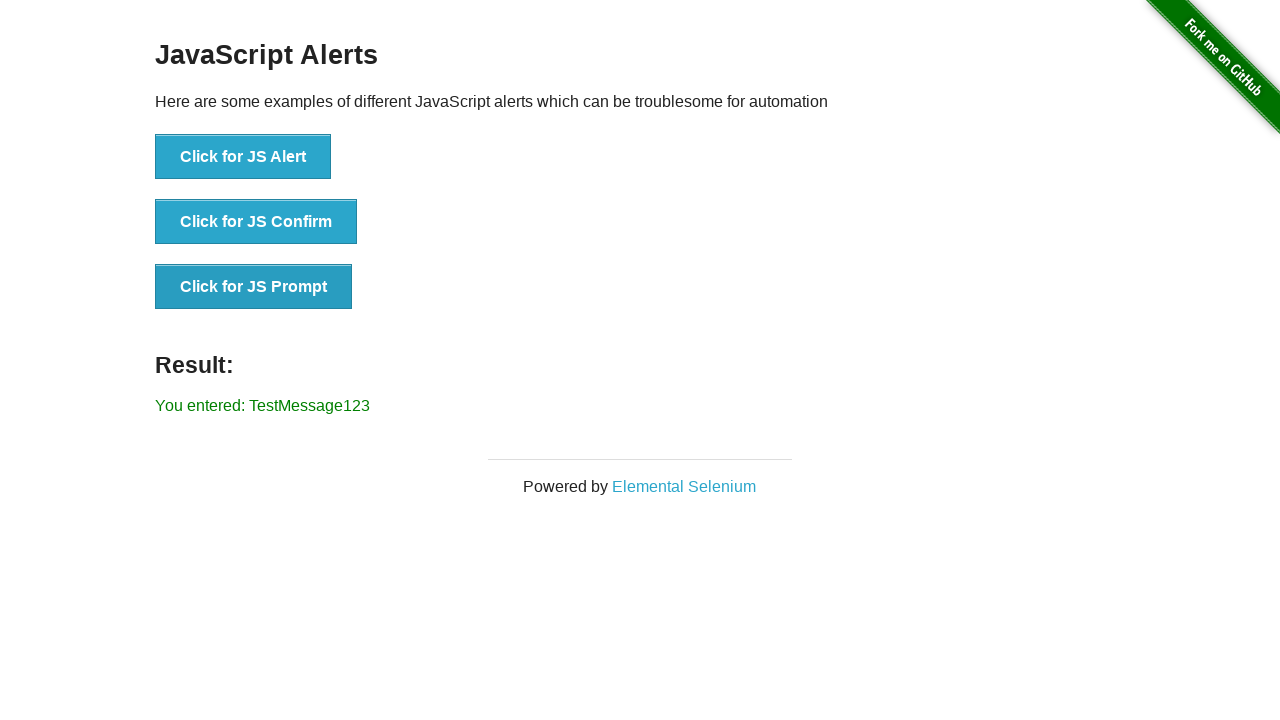

Result element appeared, confirming prompt was accepted
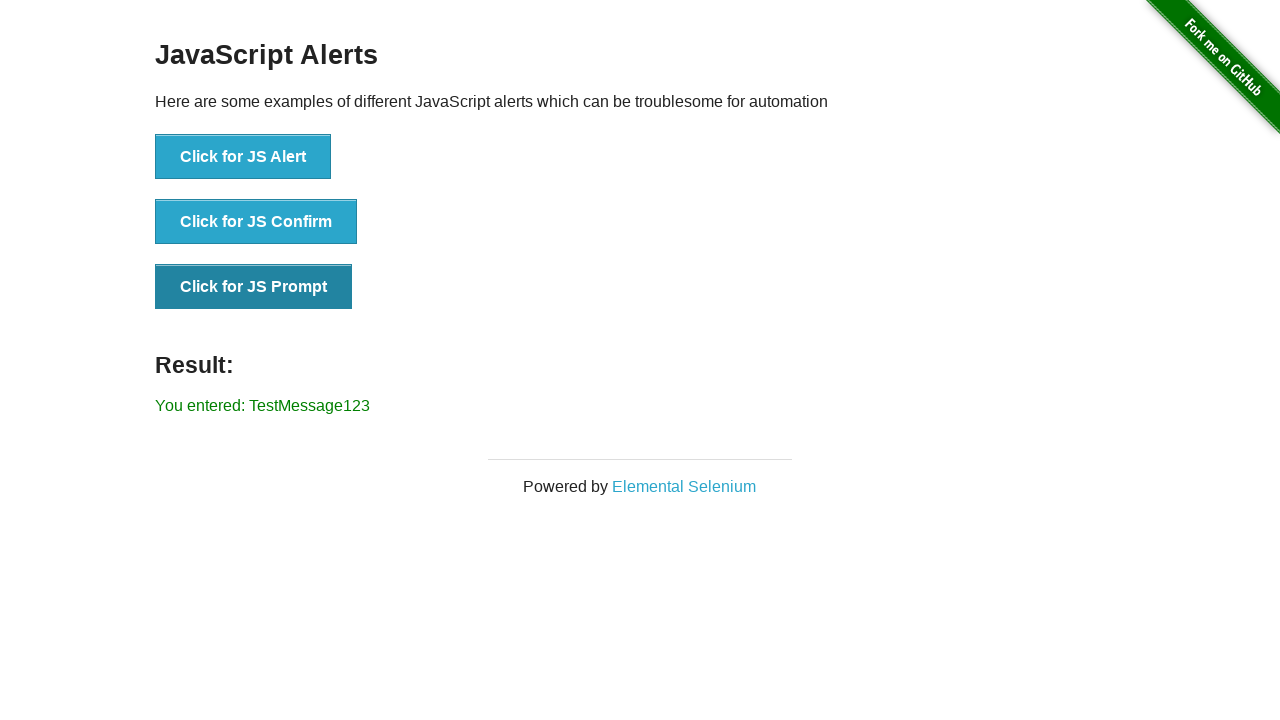

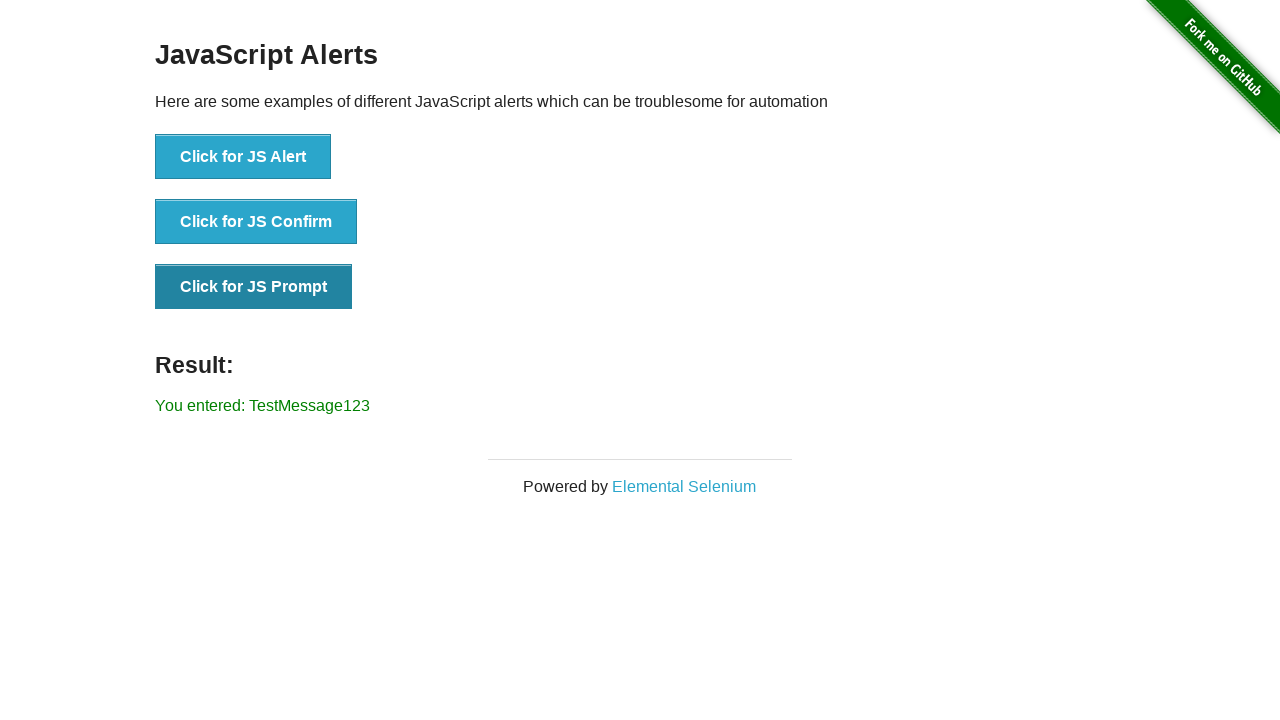